Tests iframe interaction by filling a text field on the main page, then switching to an iframe and clicking a button inside it.

Starting URL: https://sahitest.com/demo/iframesTest.htm

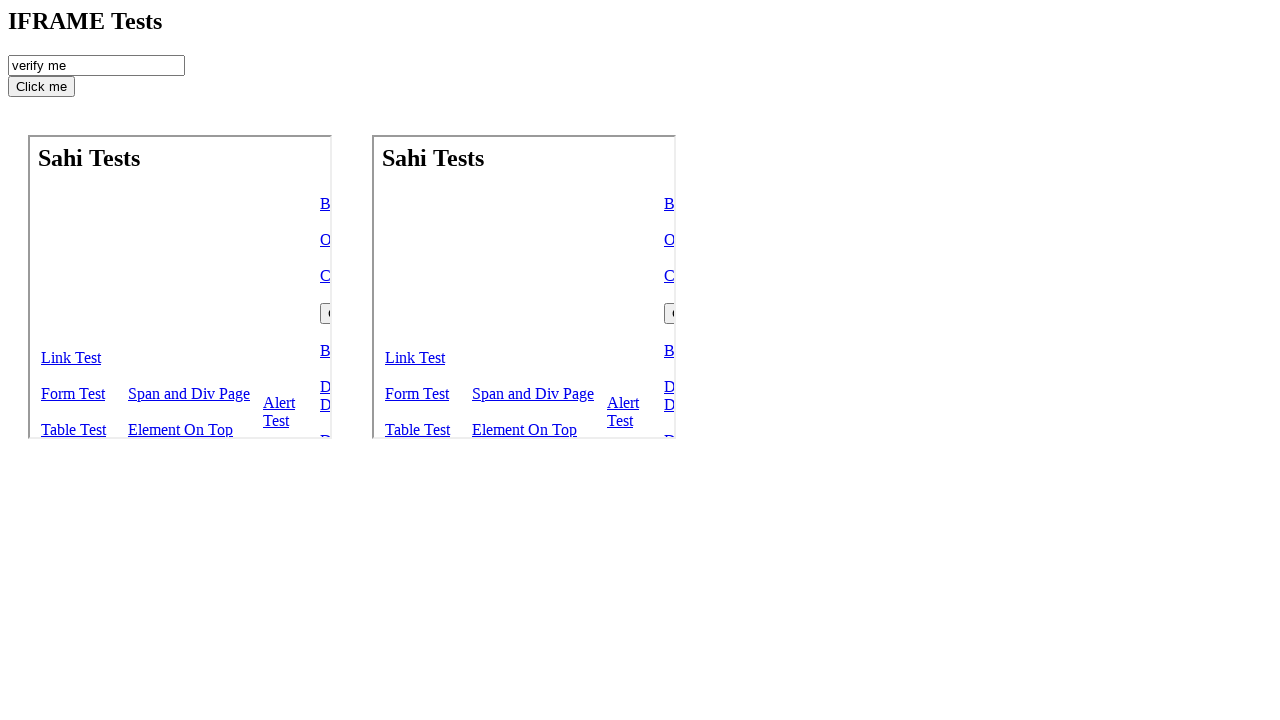

Filled checkRecord field with '666' on #checkRecord
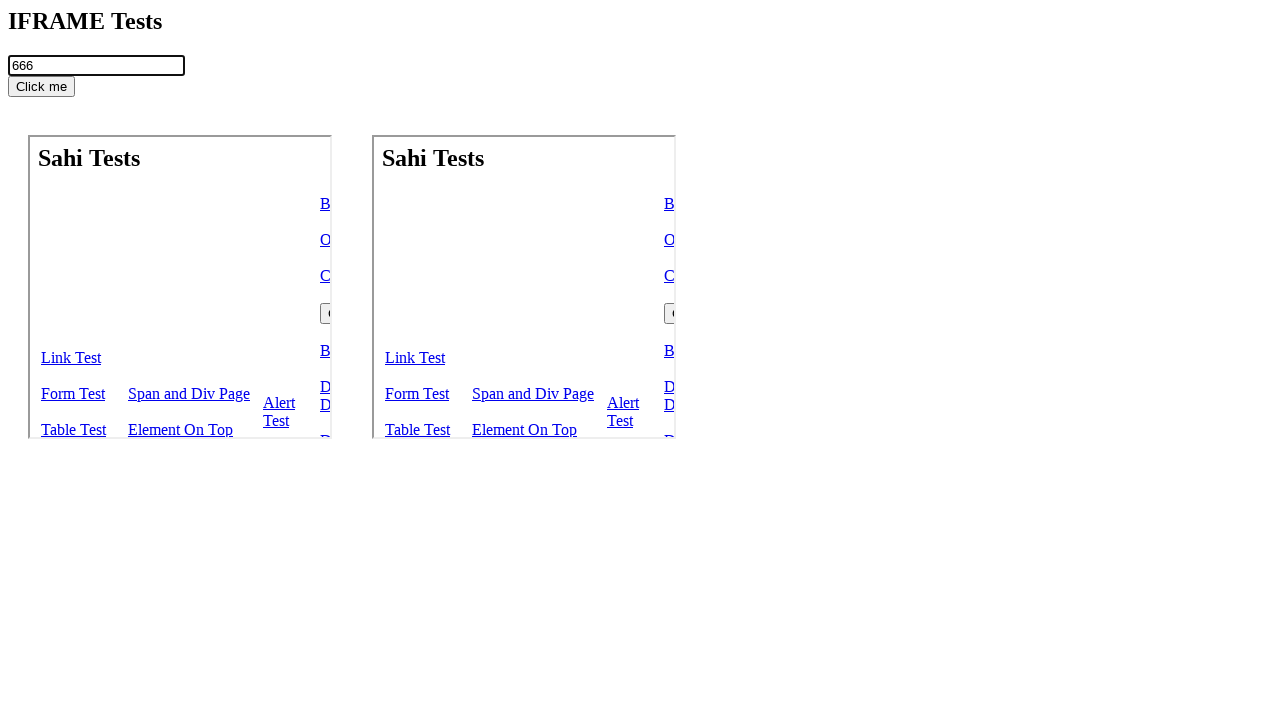

Located the first iframe on the page
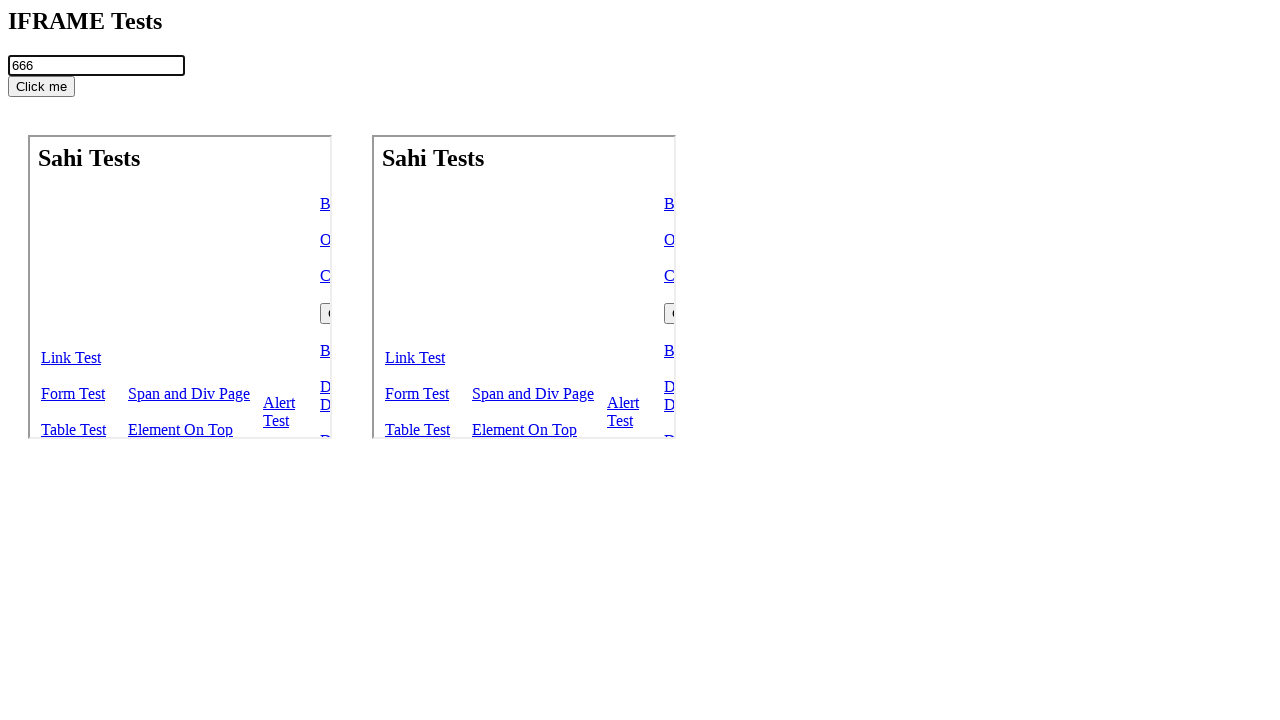

Clicked the 'open-self' button inside the iframe at (298, 239) on iframe >> nth=0 >> internal:control=enter-frame >> #open-self
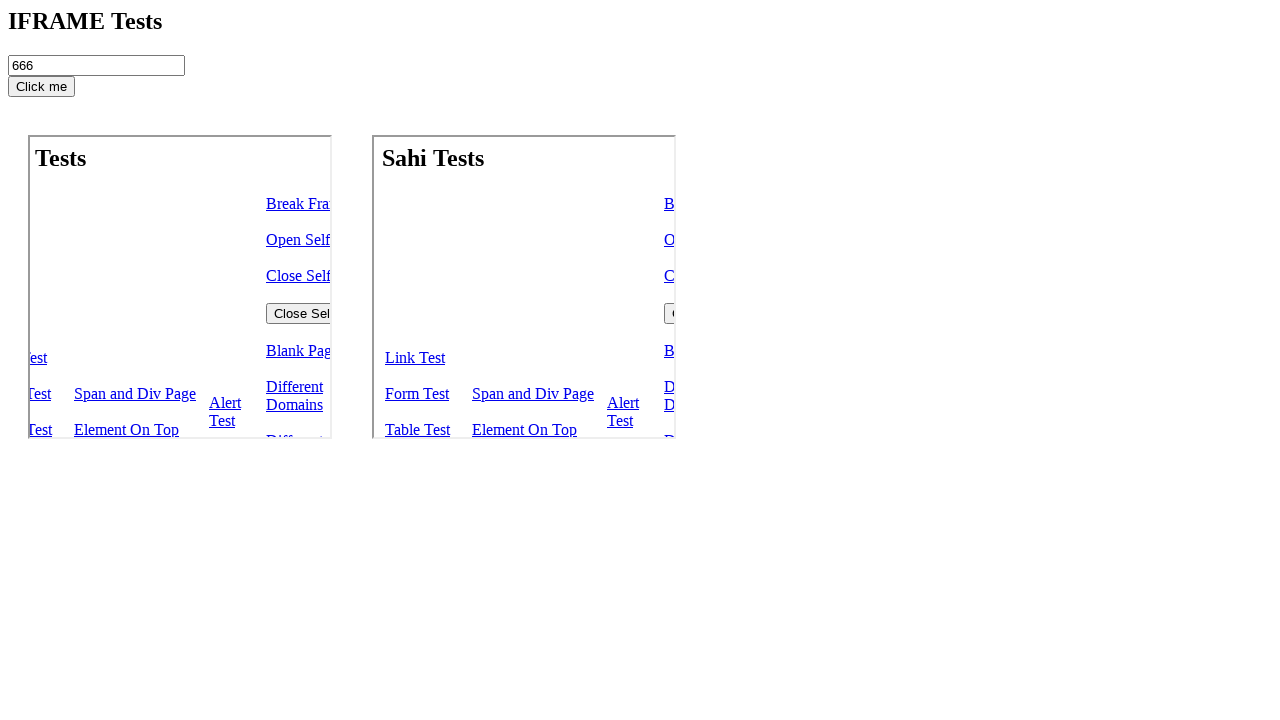

Waited 1000ms for action to complete
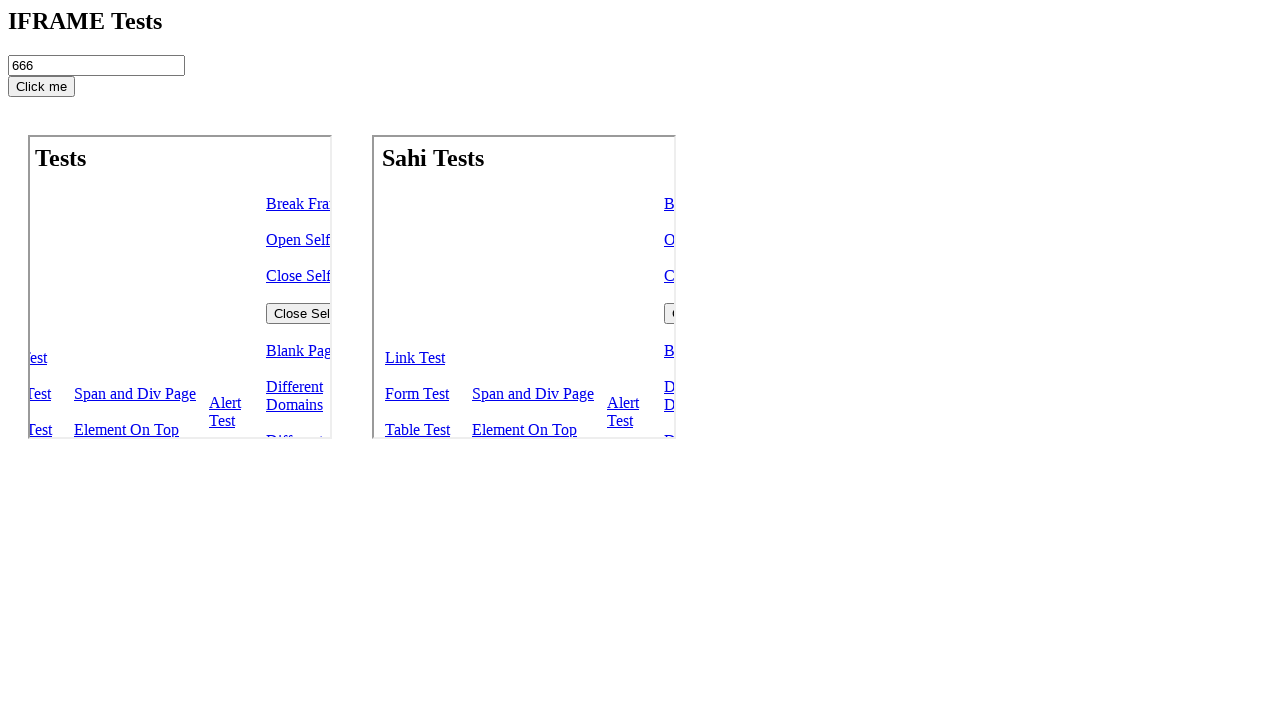

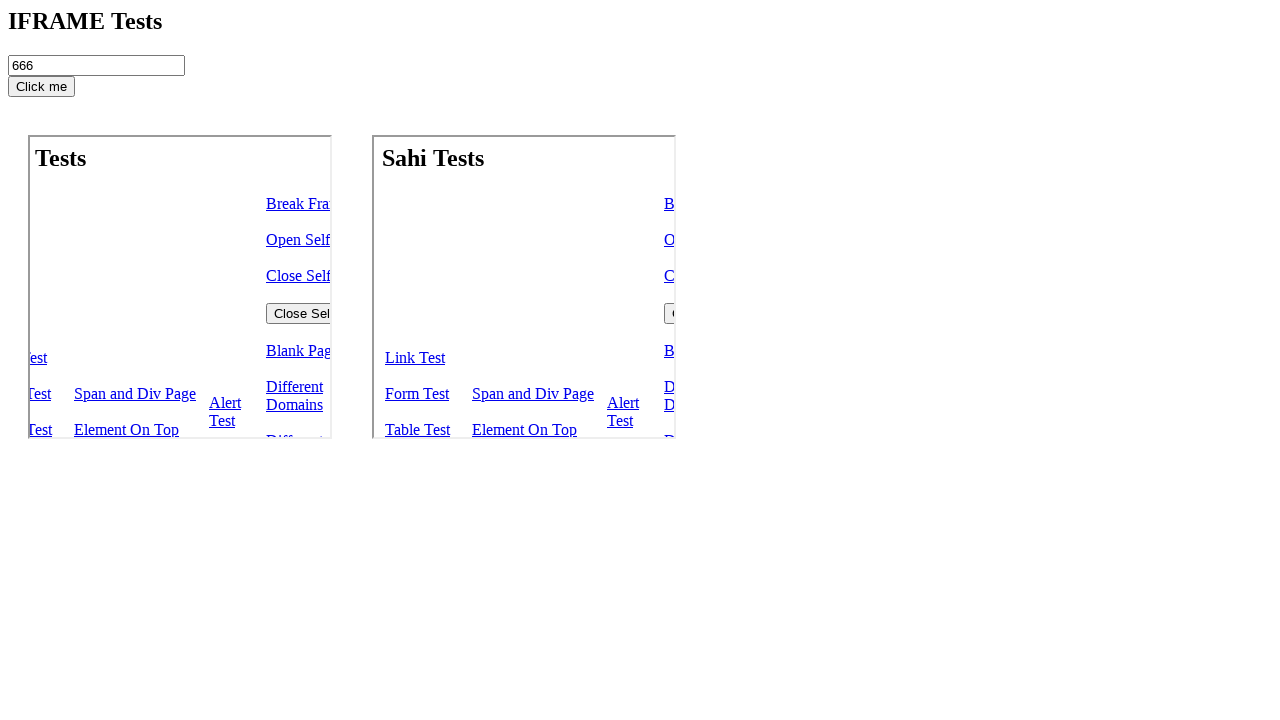